Navigates to Hacker News and verifies that news entries with titles are displayed on the page

Starting URL: https://news.ycombinator.com

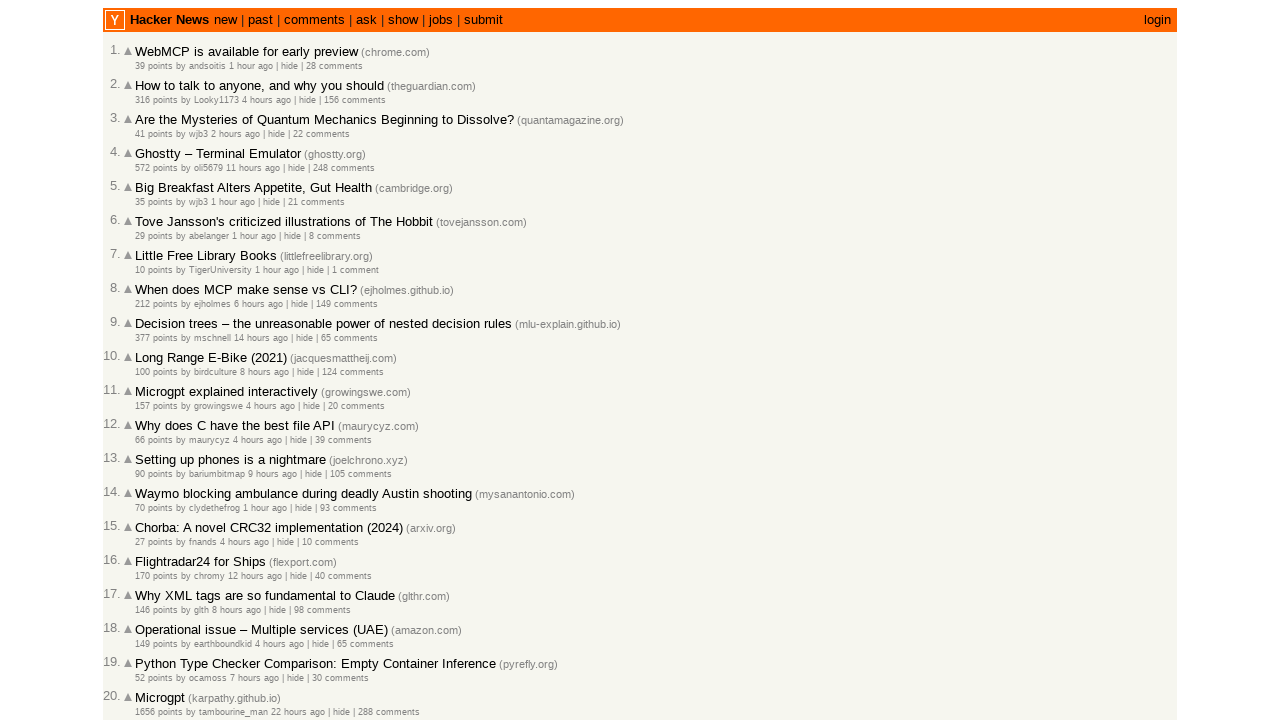

Navigated to Hacker News homepage
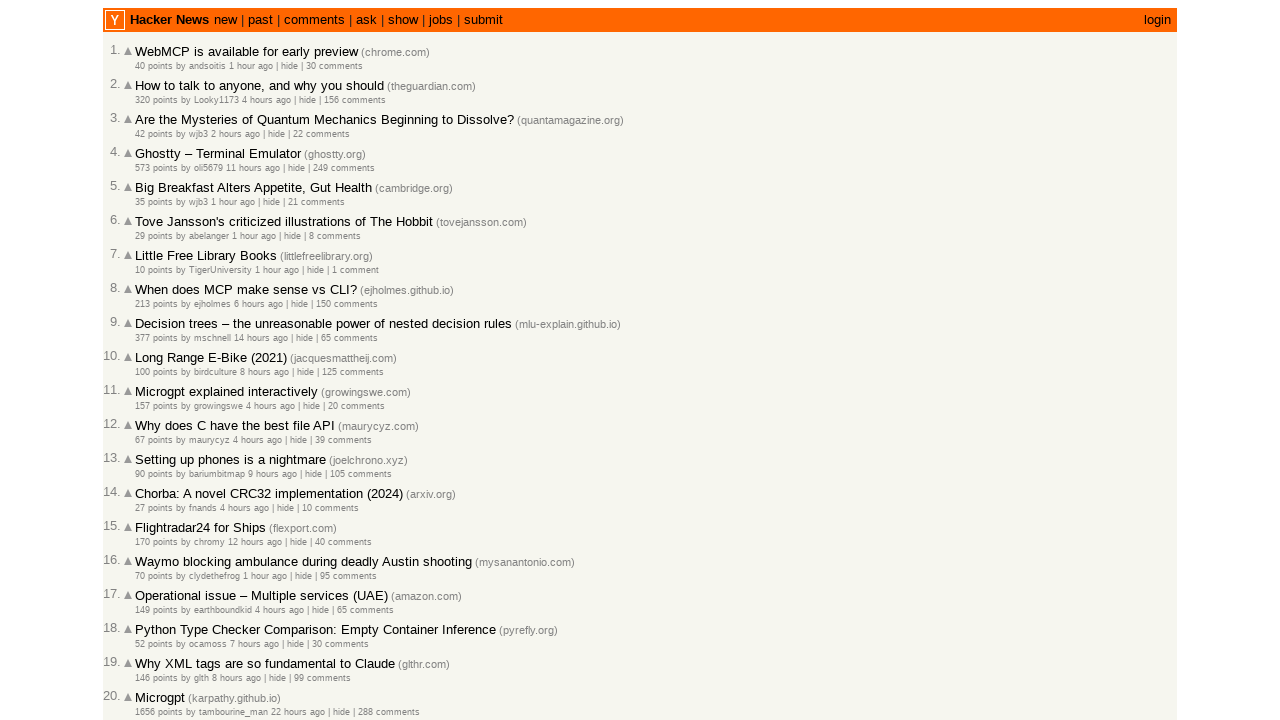

News entries loaded on the page
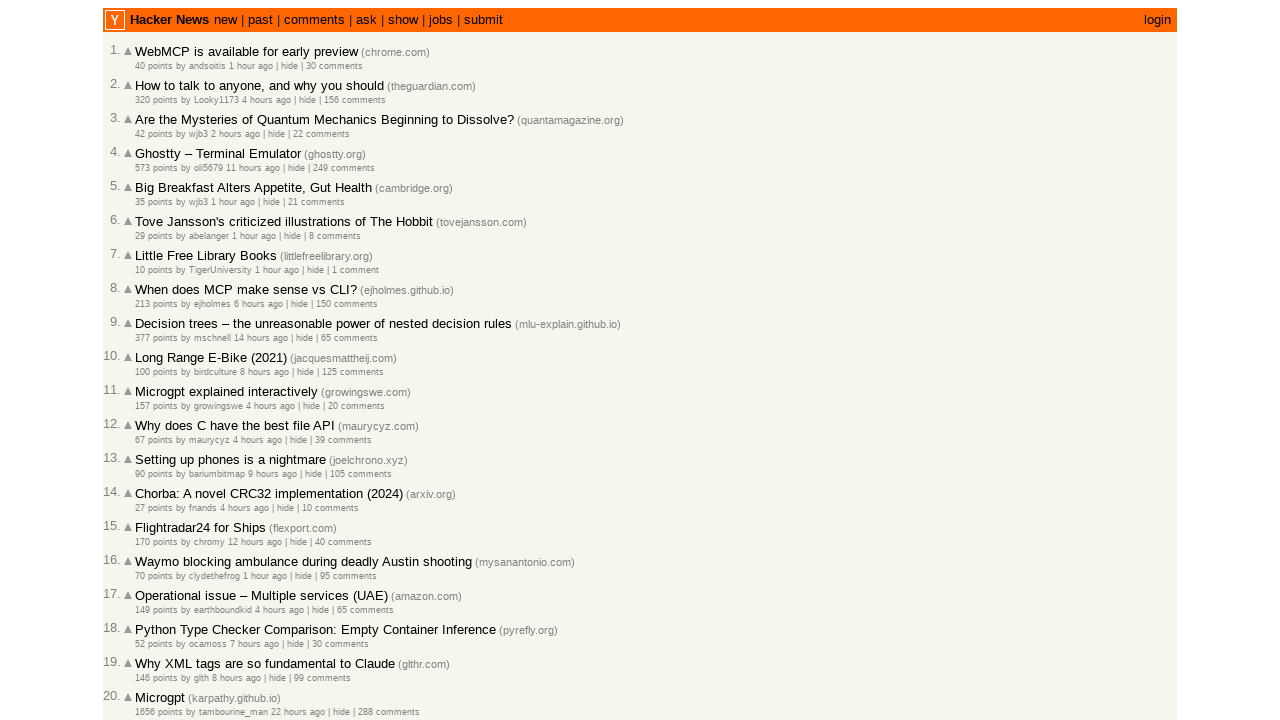

Verified that news entries with titles are displayed
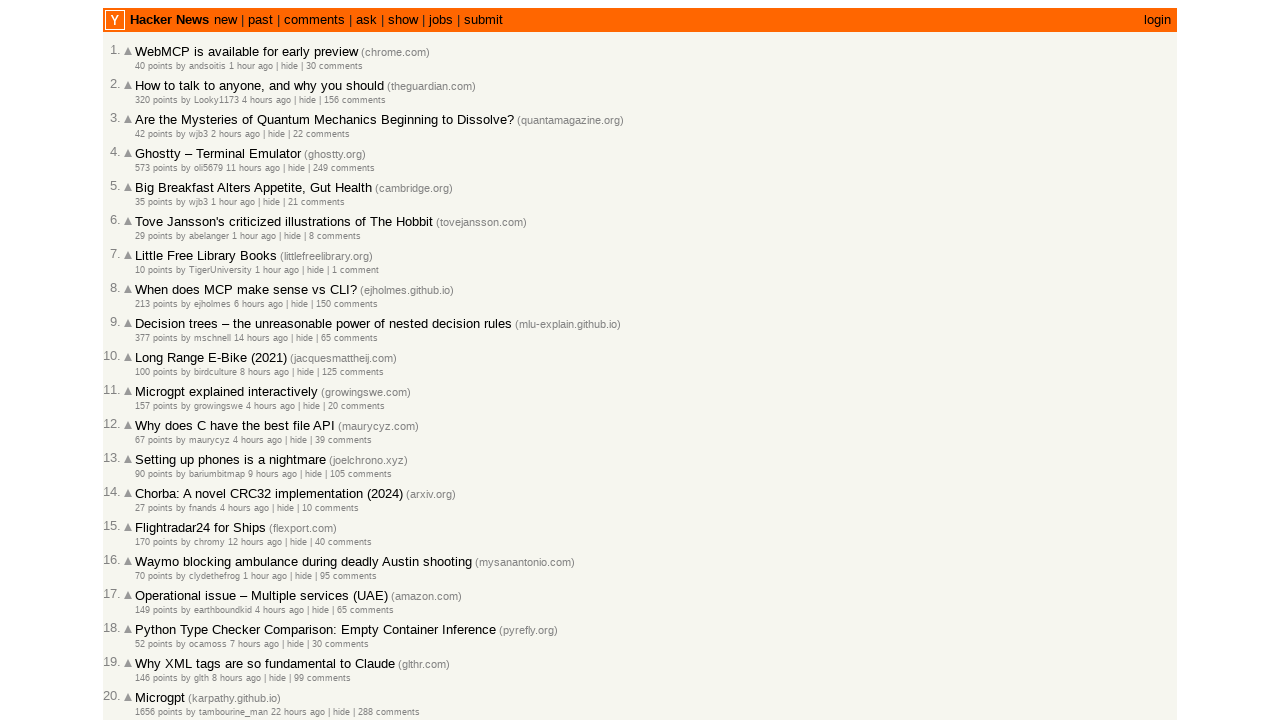

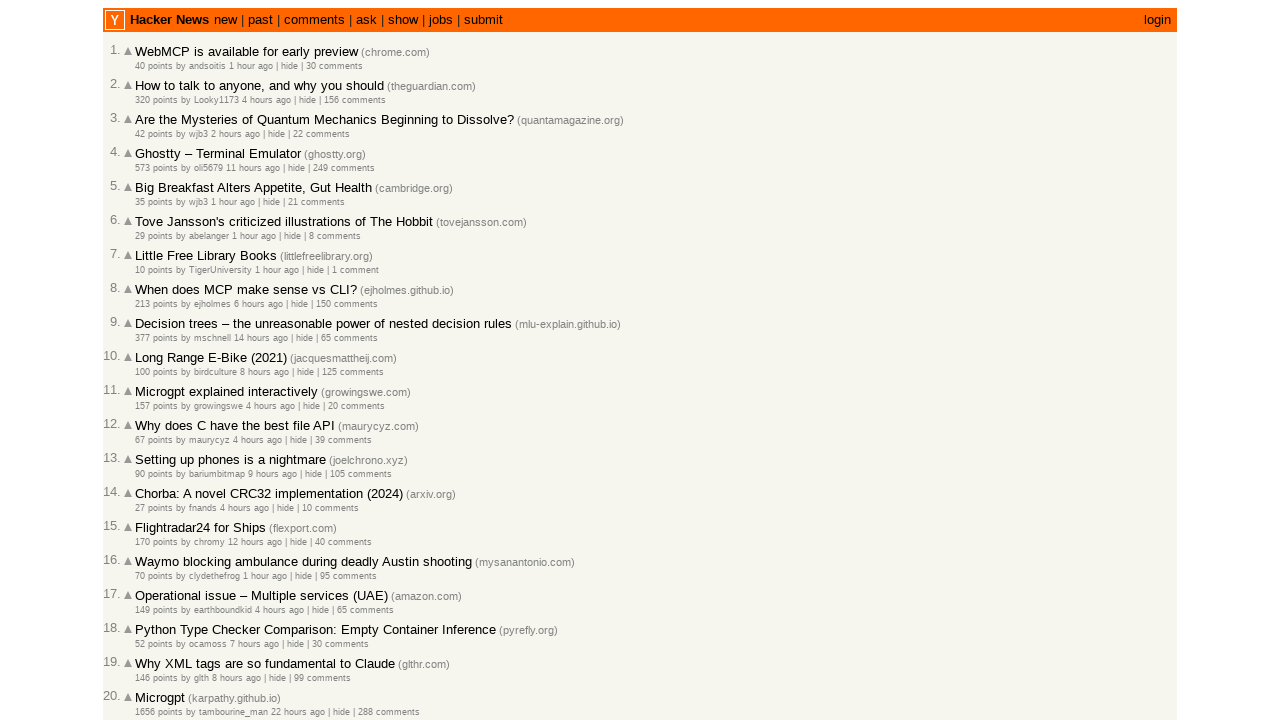